Tests mouse over event by hovering over a button

Starting URL: https://testpages.eviltester.com/styled/events/javascript-events.html

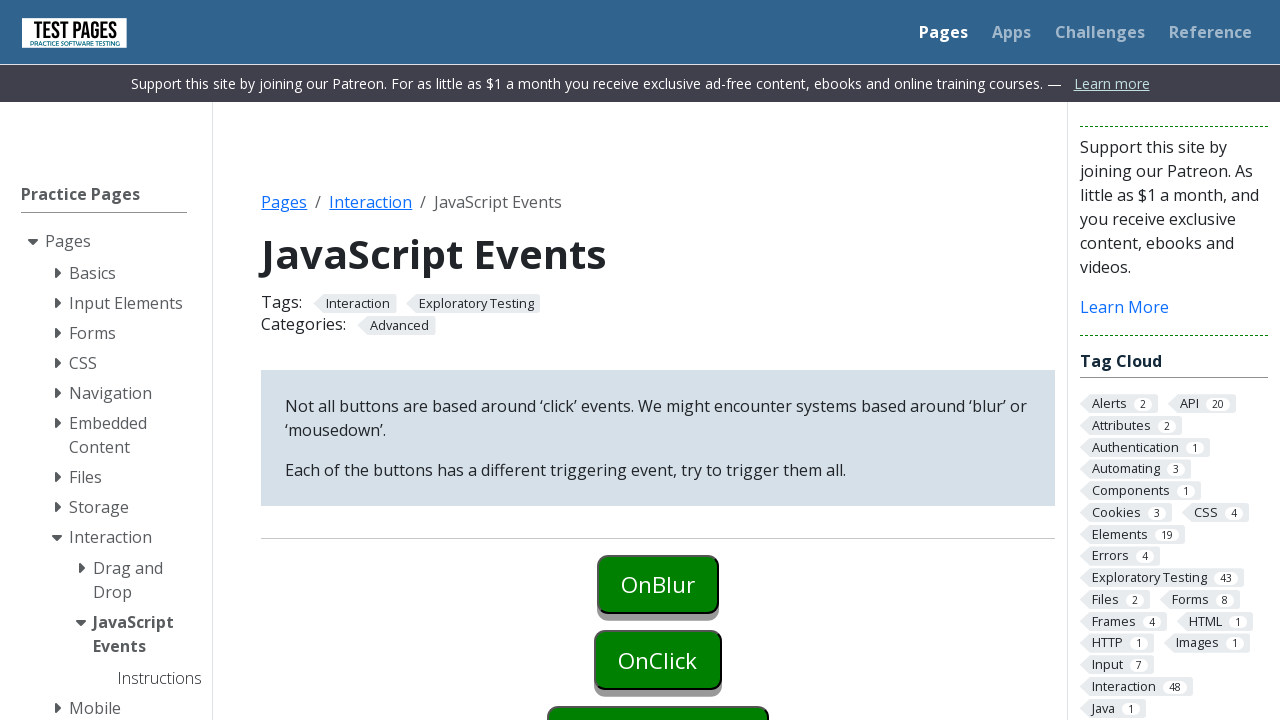

Hovered over button with ID 'onmouseover' to trigger mouseover event at (658, 360) on button#onmouseover
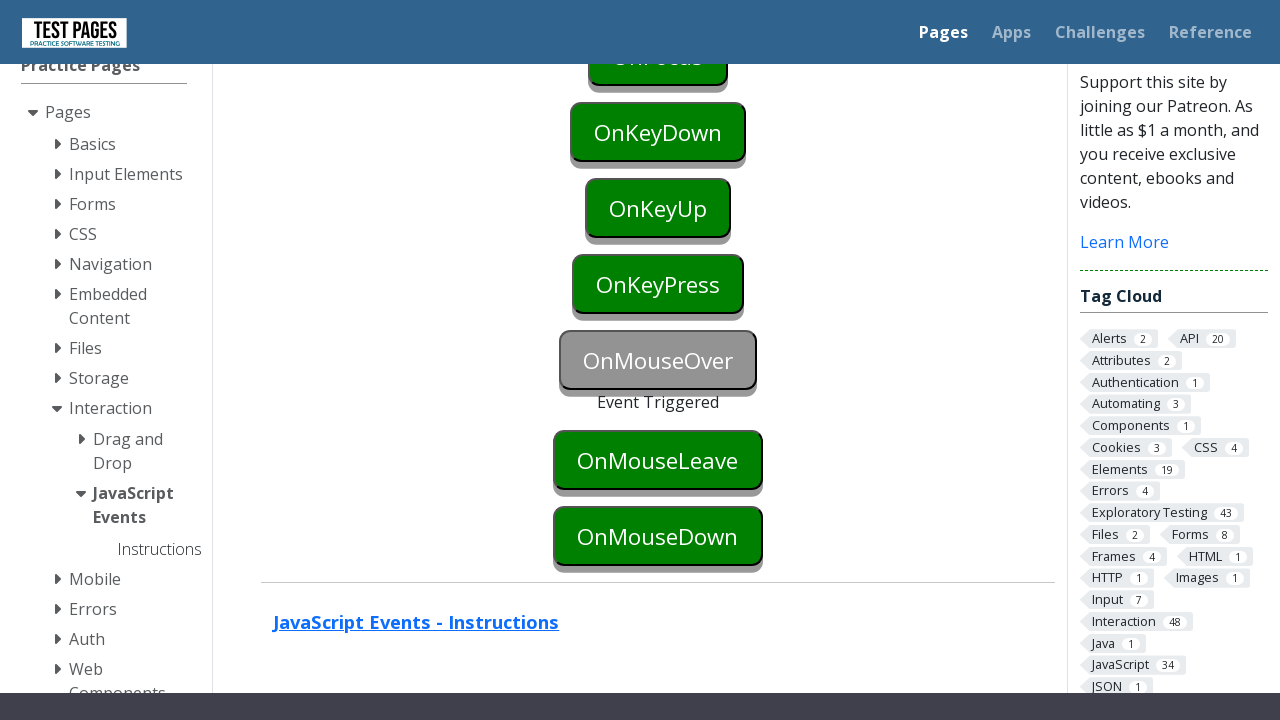

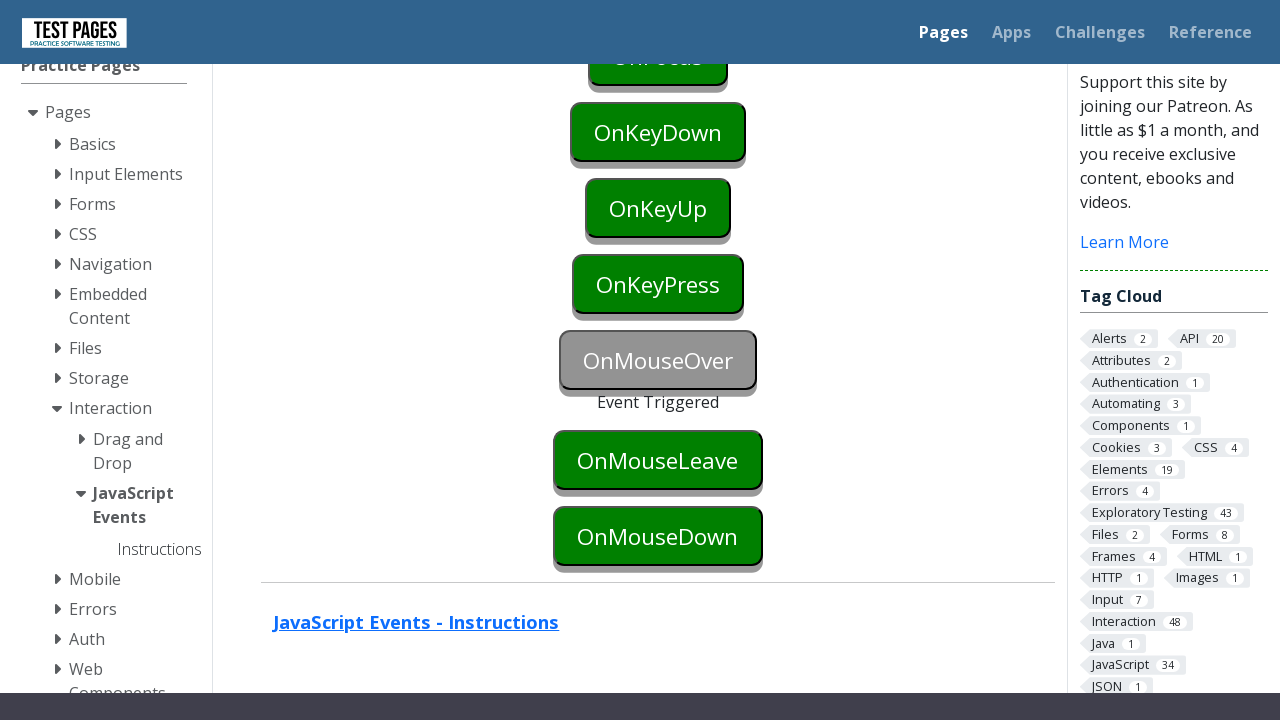